Tests checkbox functionality by clicking to check a checkbox, verifying it's selected, then clicking again to uncheck it and verifying it's unselected

Starting URL: https://rahulshettyacademy.com/AutomationPractice/

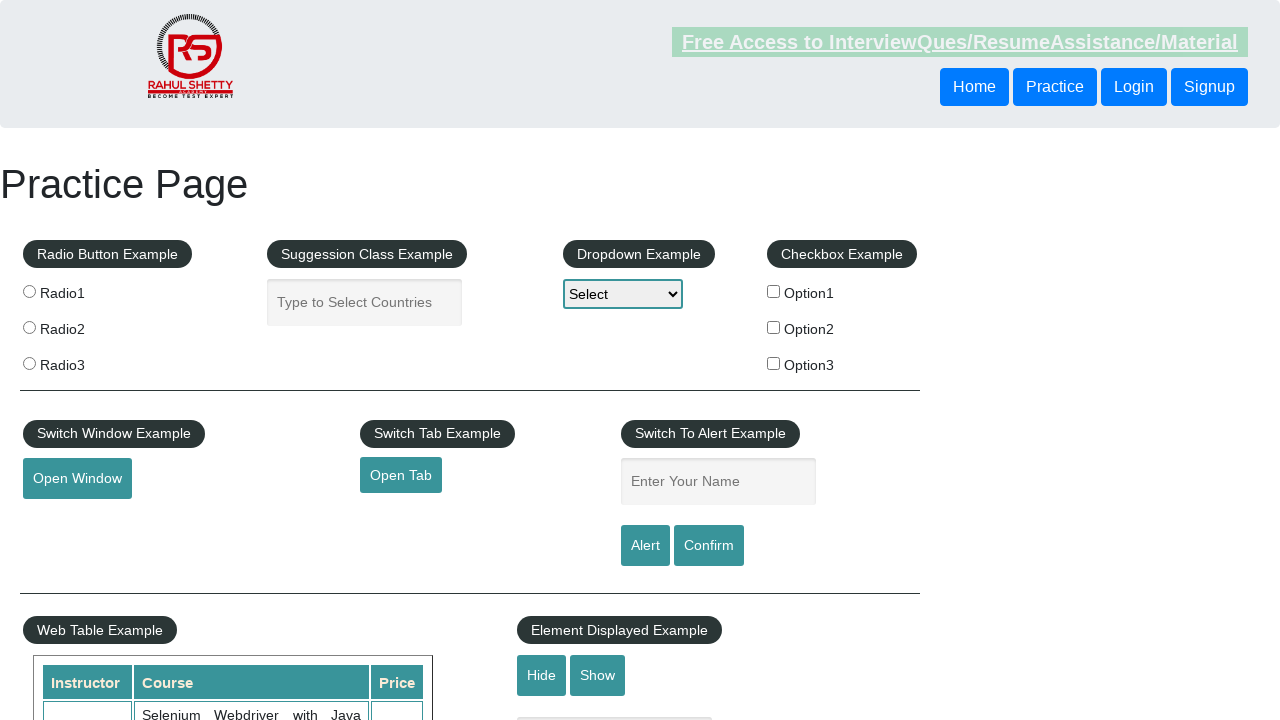

Clicked checkbox Option1 to check it at (774, 291) on input[id='checkBoxOption1']
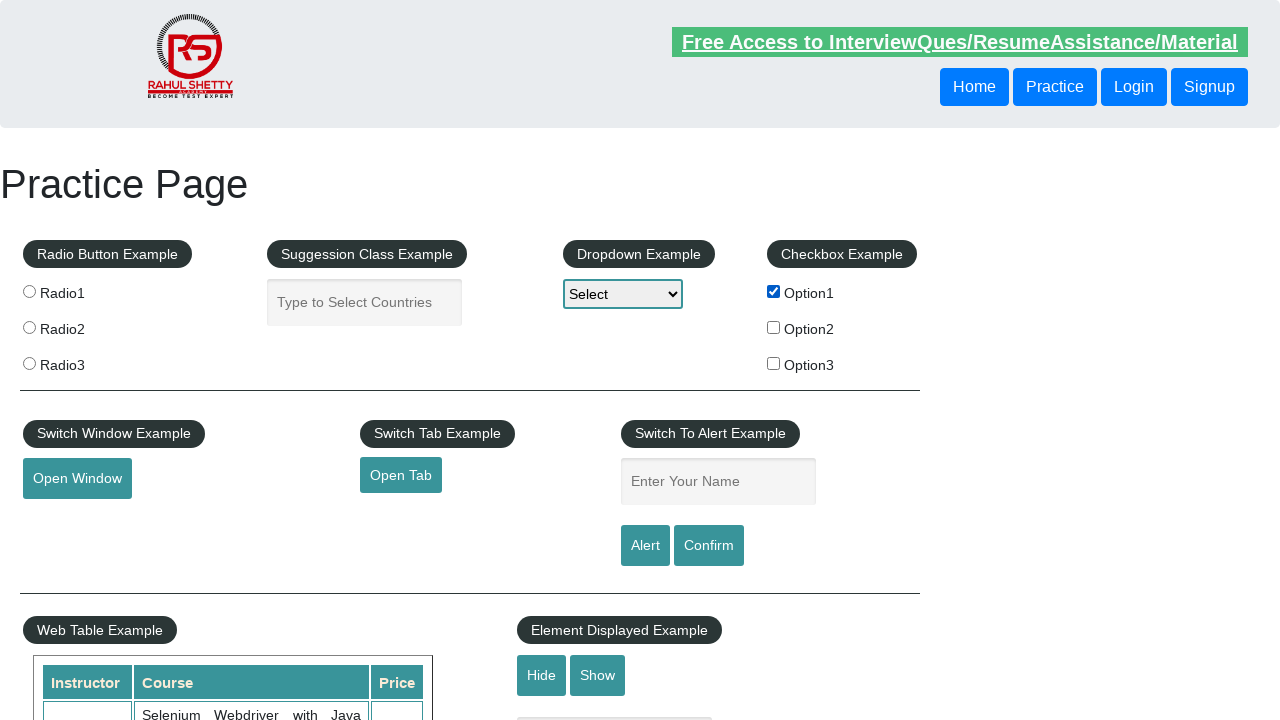

Verified checkbox Option1 is checked
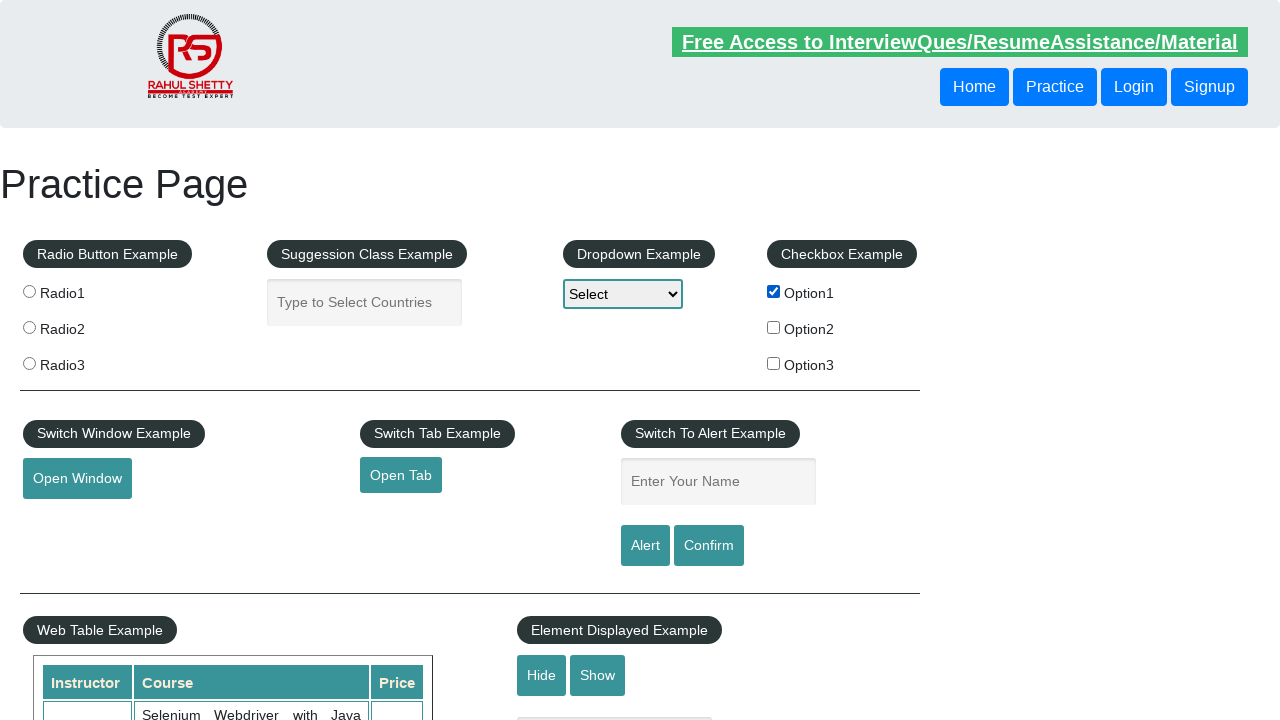

Clicked checkbox Option1 to uncheck it at (774, 291) on input[id='checkBoxOption1']
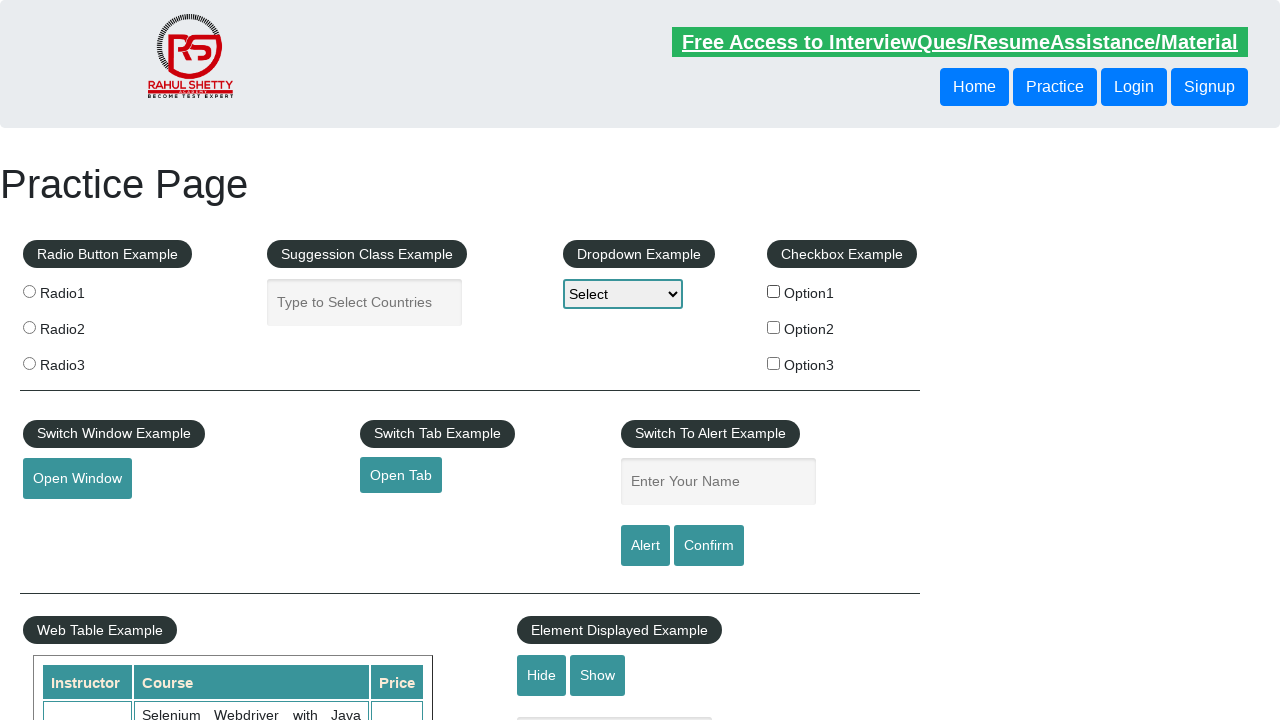

Verified checkbox Option1 is unchecked
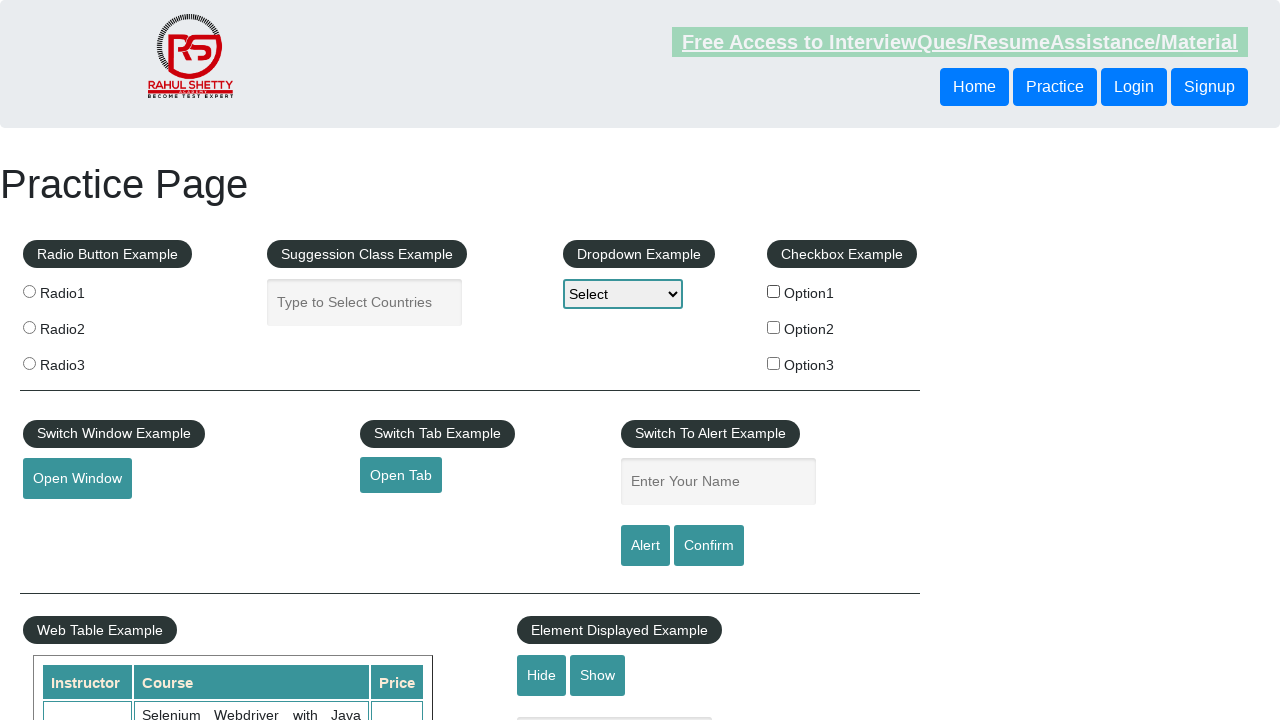

Waited for all checkboxes to be visible
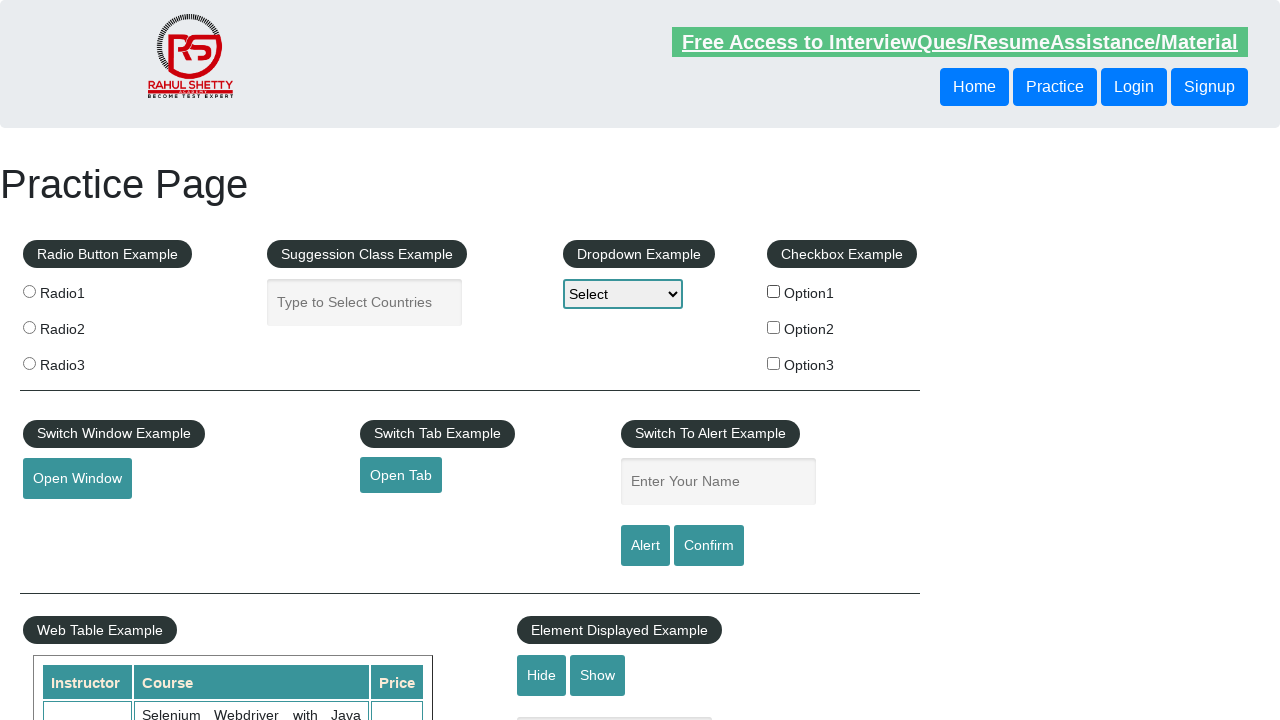

Counted total checkboxes on the screen: 3
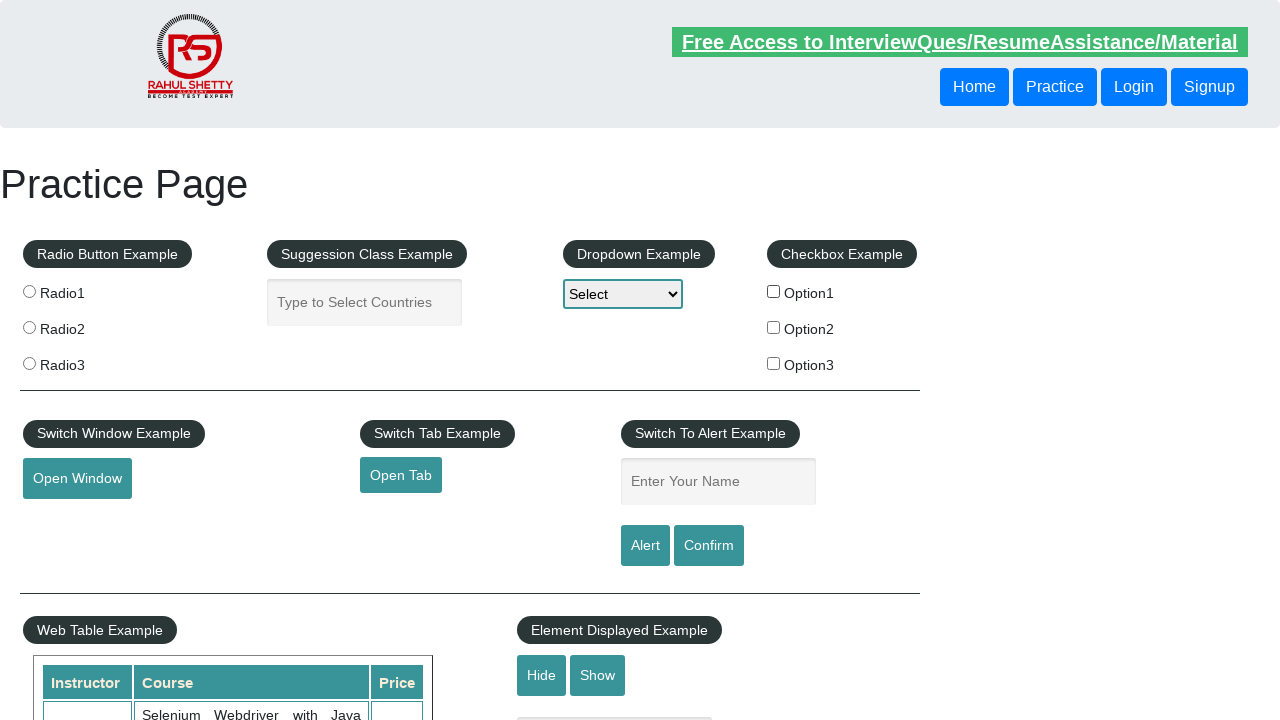

Printed total checkbox count: 3
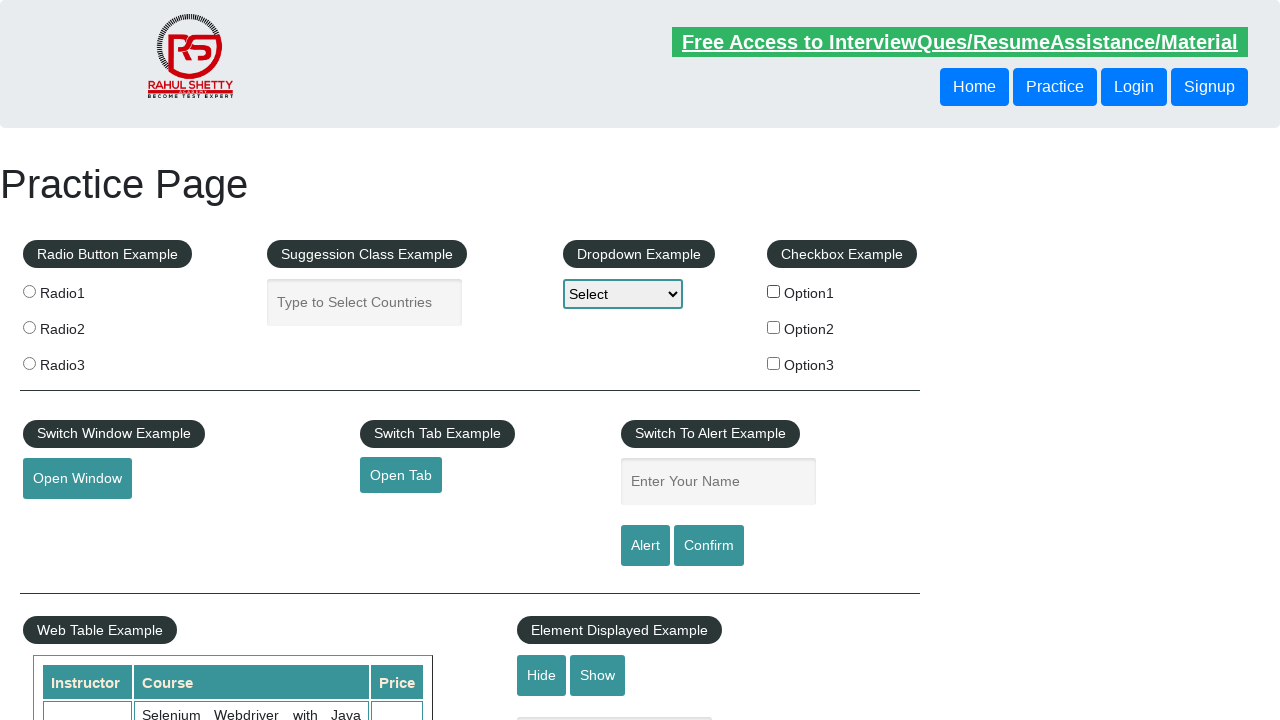

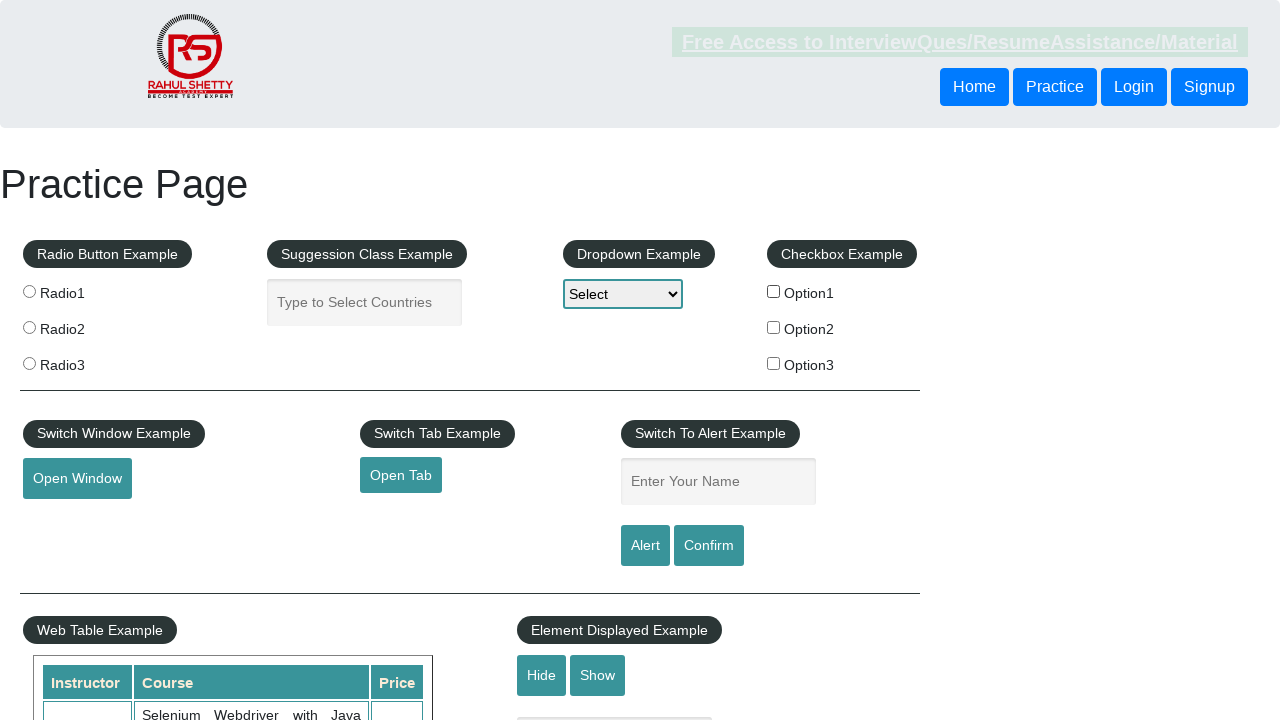